Navigates to the OrangeHRM demo site and retrieves the page title to verify the page loaded successfully

Starting URL: https://opensource-demo.orangehrmlive.com/

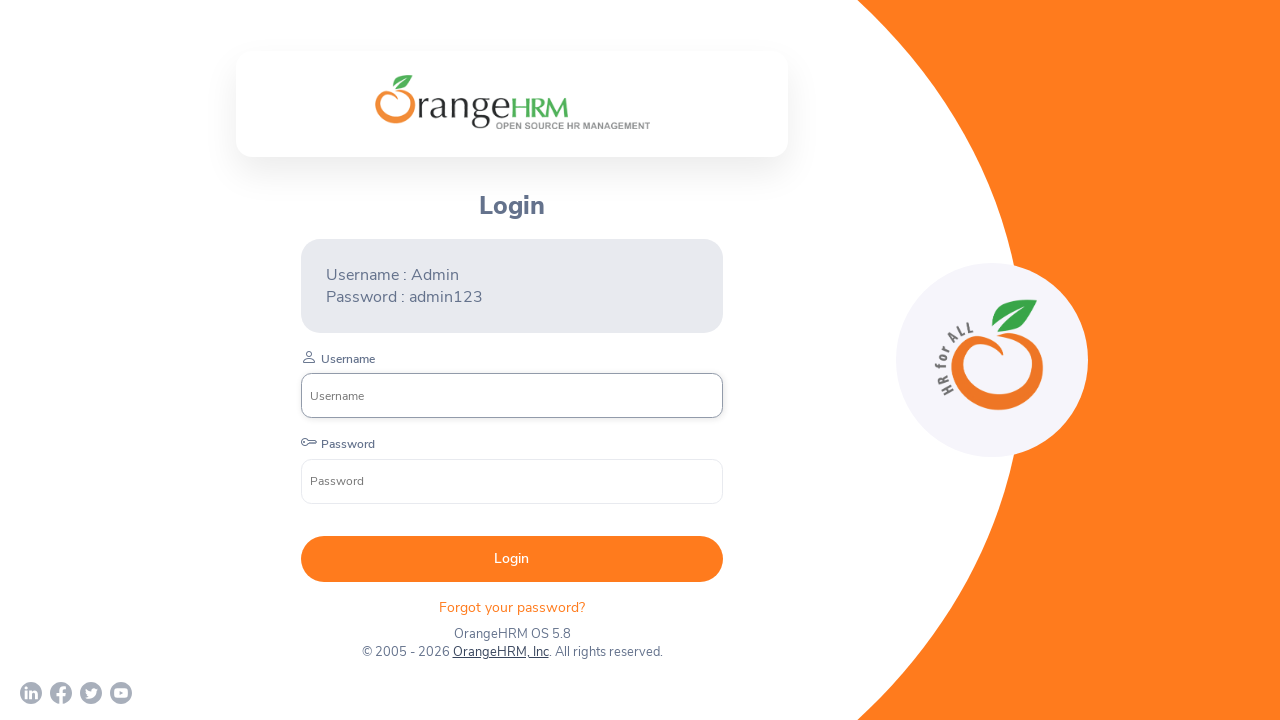

Waited for page to reach domcontentloaded state
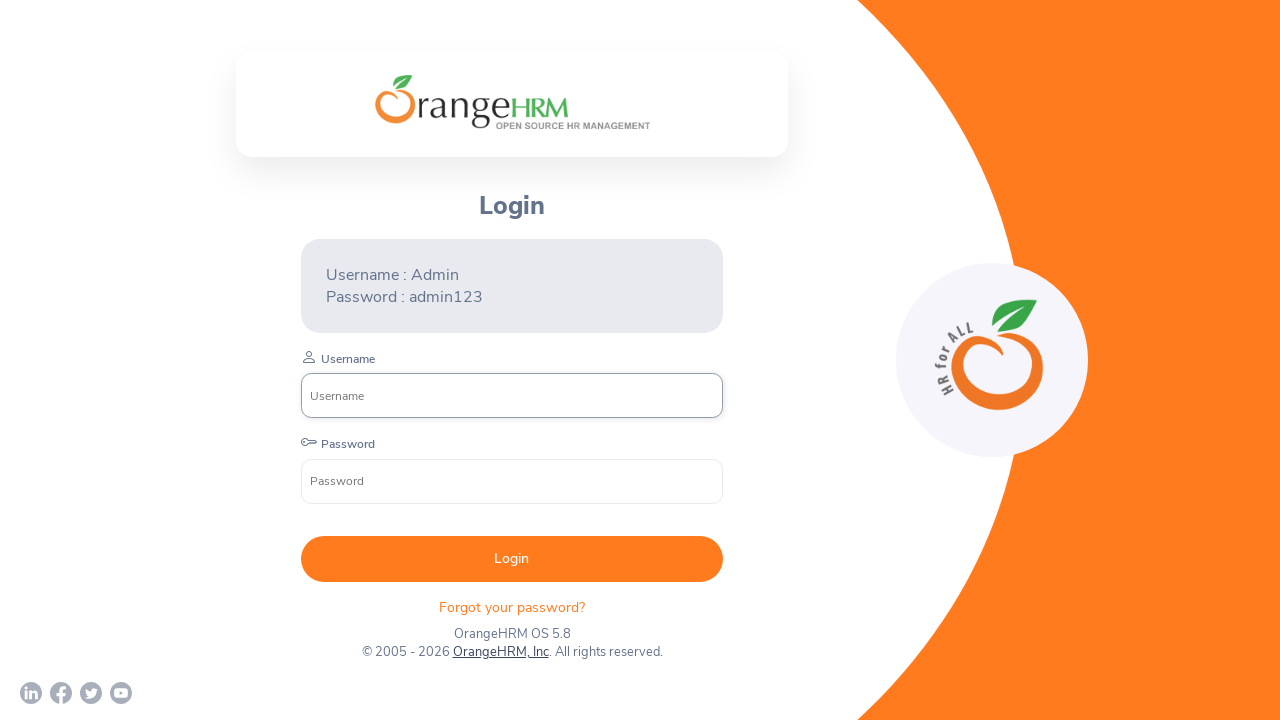

Retrieved page title: OrangeHRM
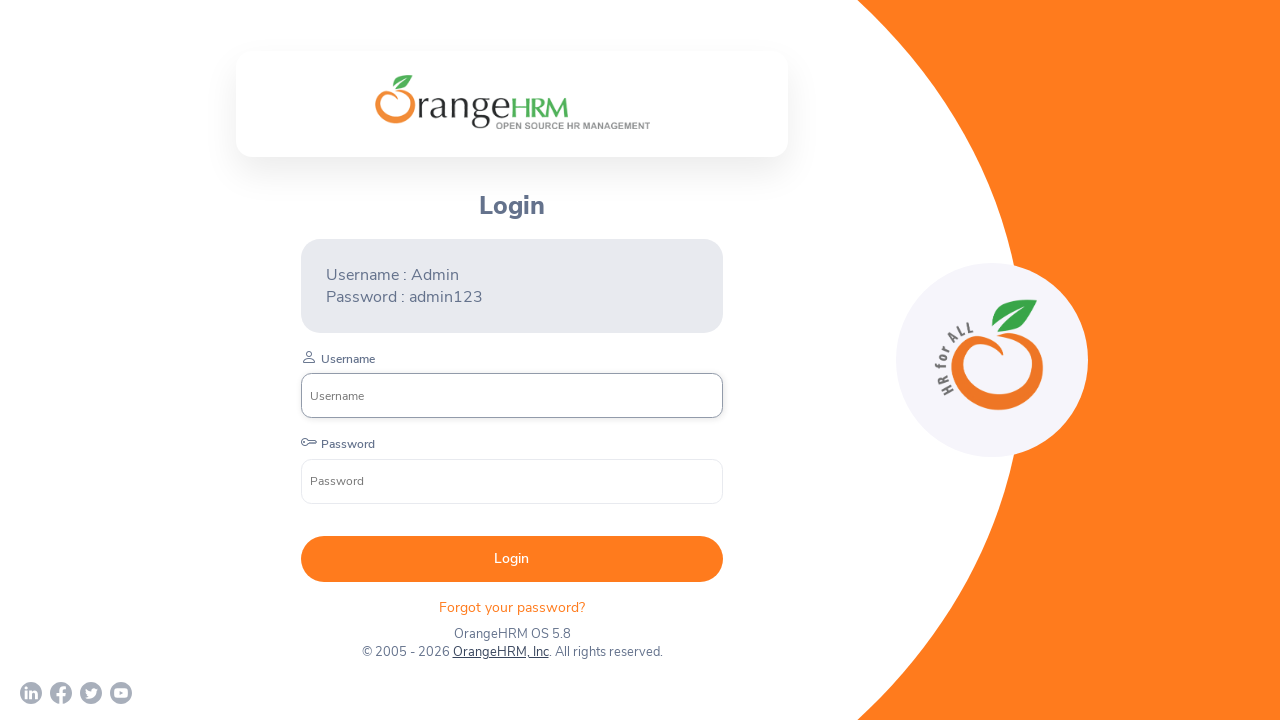

Printed page title to console
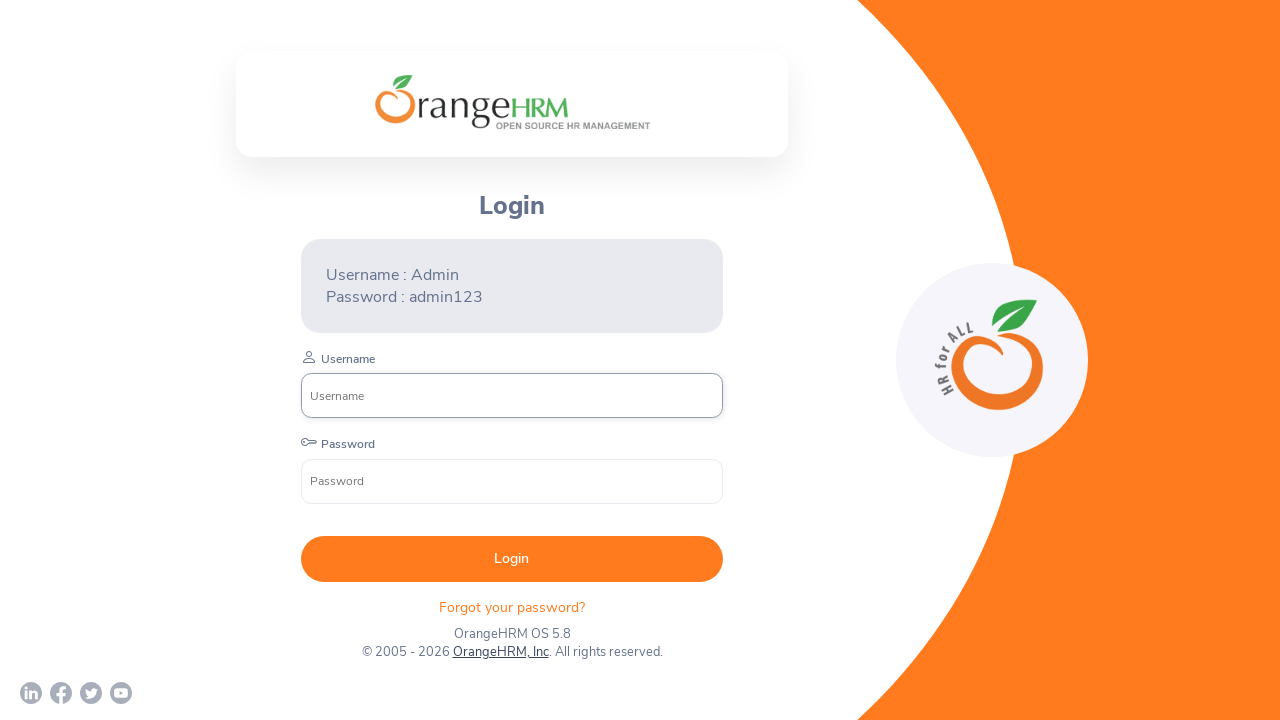

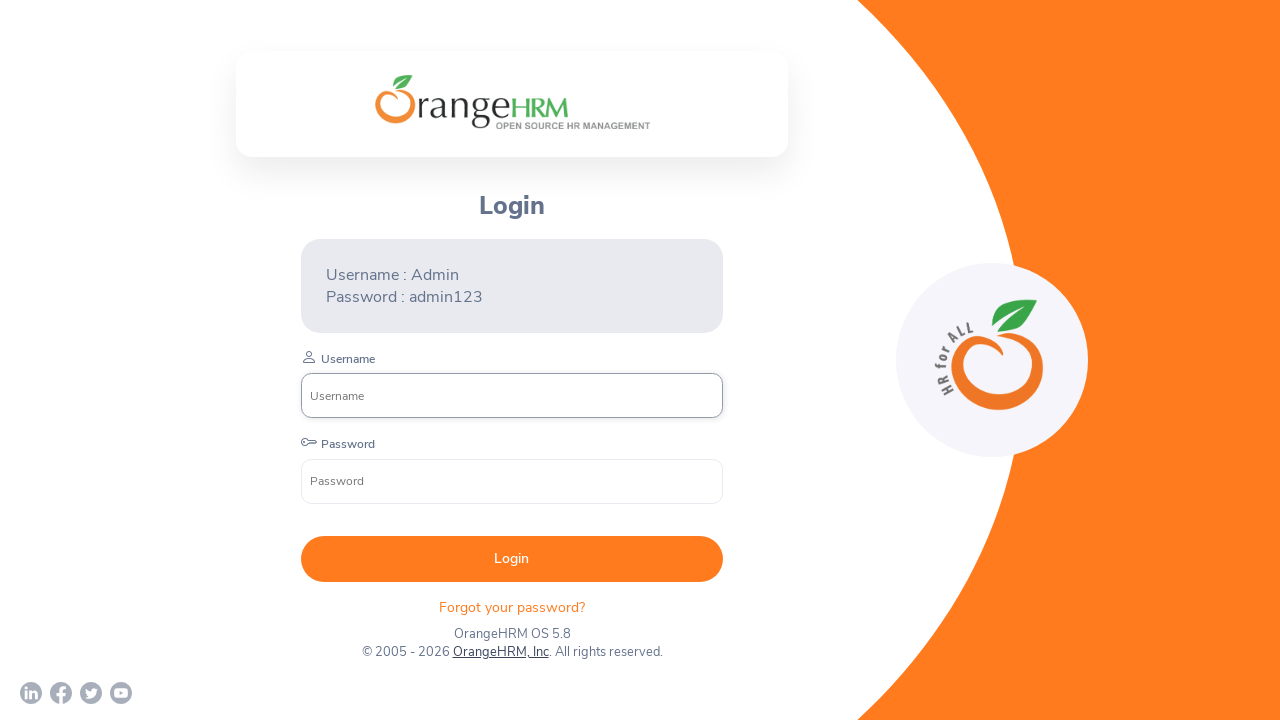